Tests that the 'complete all' checkbox updates its state when individual items are completed or cleared.

Starting URL: https://demo.playwright.dev/todomvc

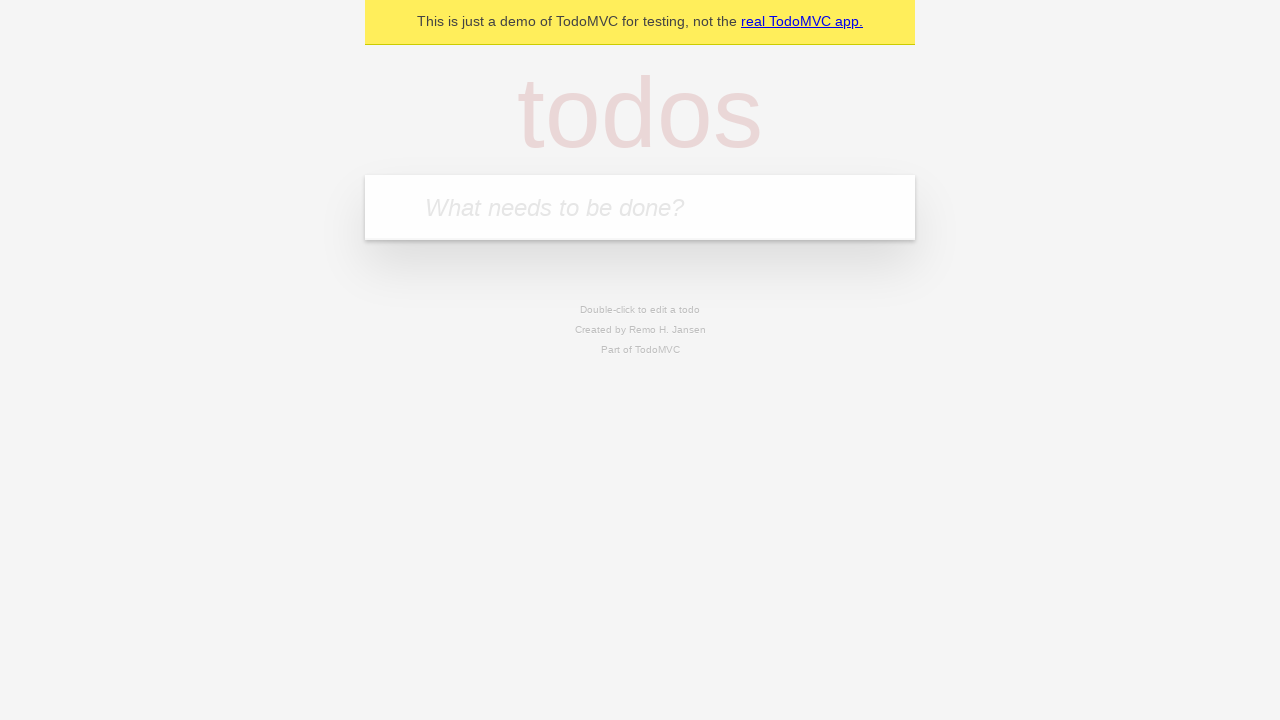

Filled todo input with 'buy some cheese' on internal:attr=[placeholder="What needs to be done?"i]
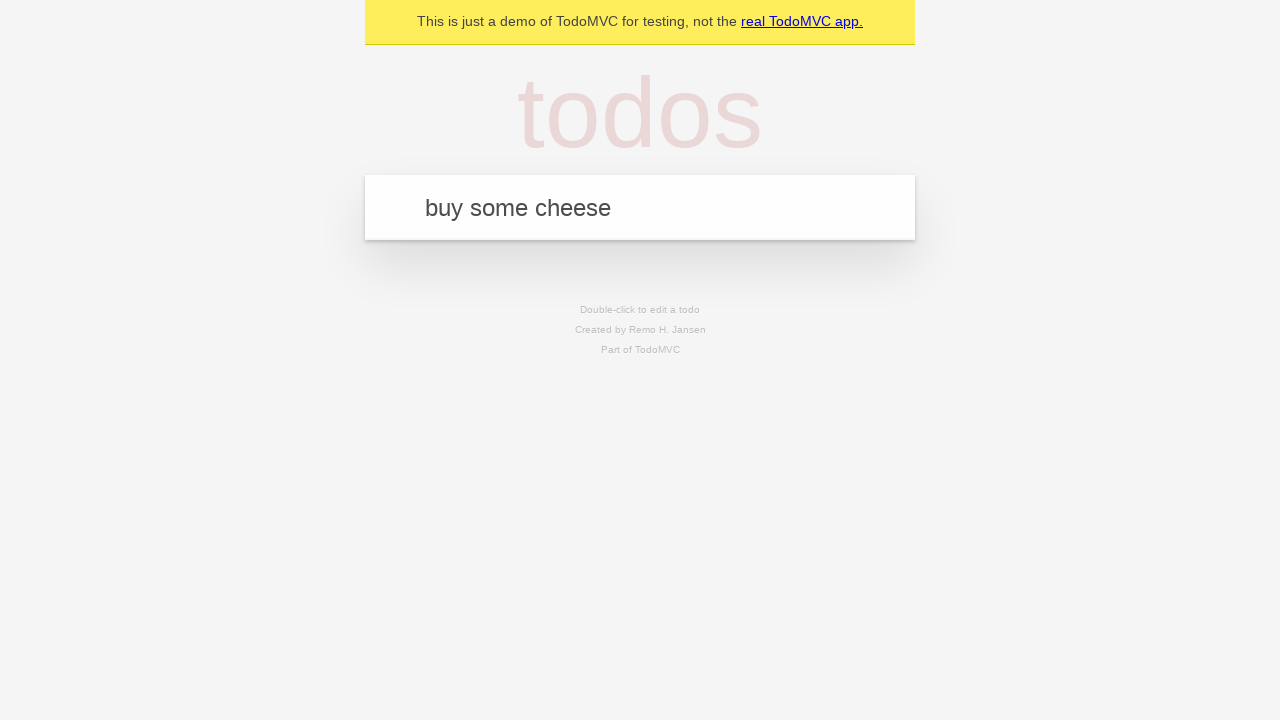

Pressed Enter to create first todo item on internal:attr=[placeholder="What needs to be done?"i]
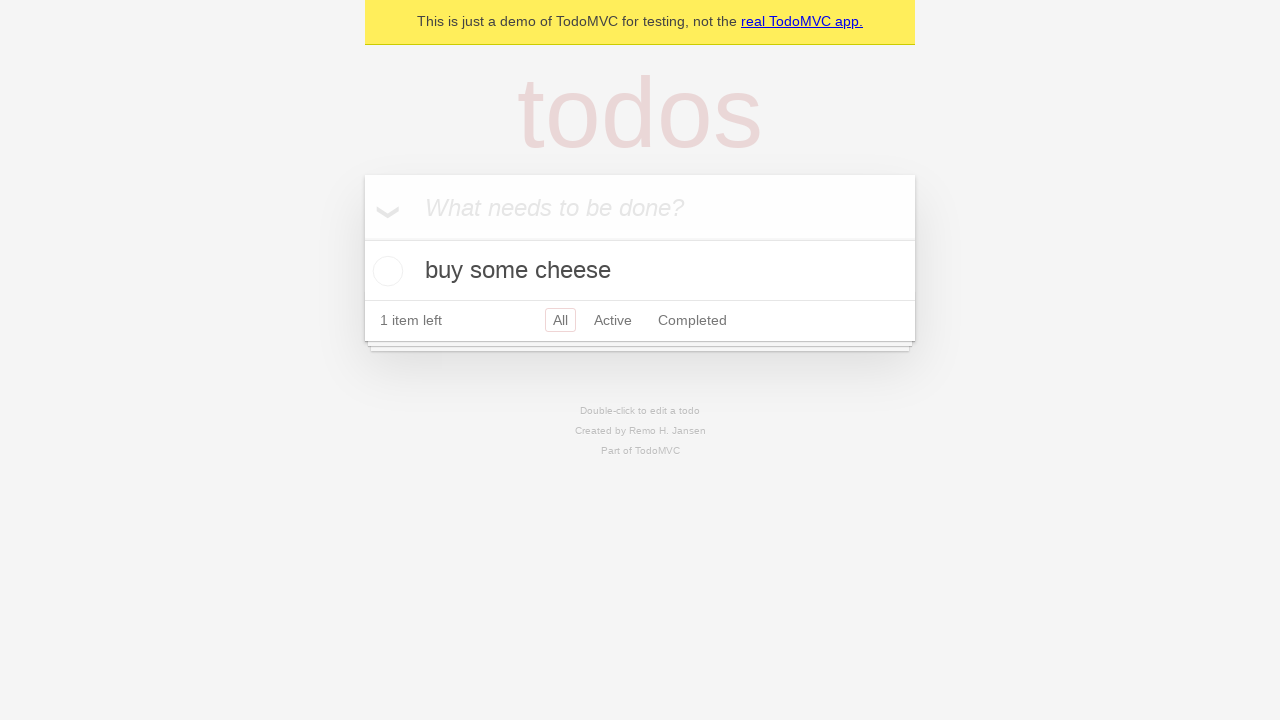

Filled todo input with 'feed the cat' on internal:attr=[placeholder="What needs to be done?"i]
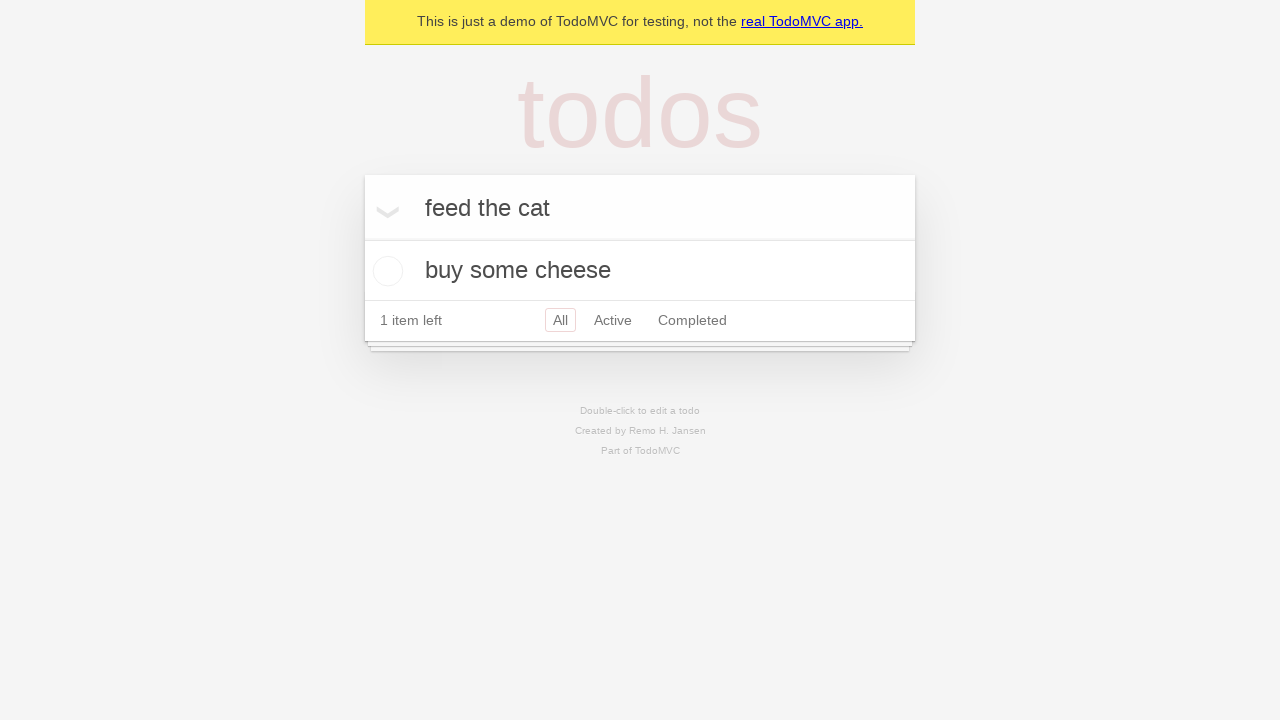

Pressed Enter to create second todo item on internal:attr=[placeholder="What needs to be done?"i]
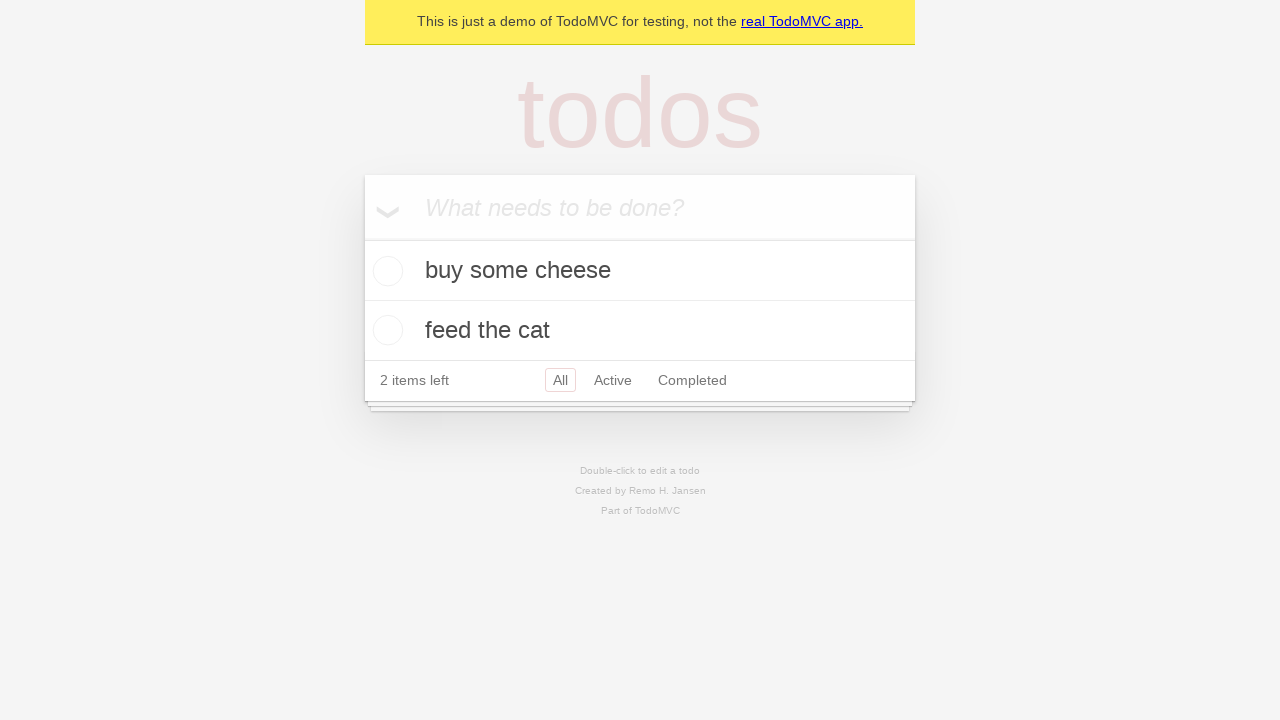

Filled todo input with 'book a doctors appointment' on internal:attr=[placeholder="What needs to be done?"i]
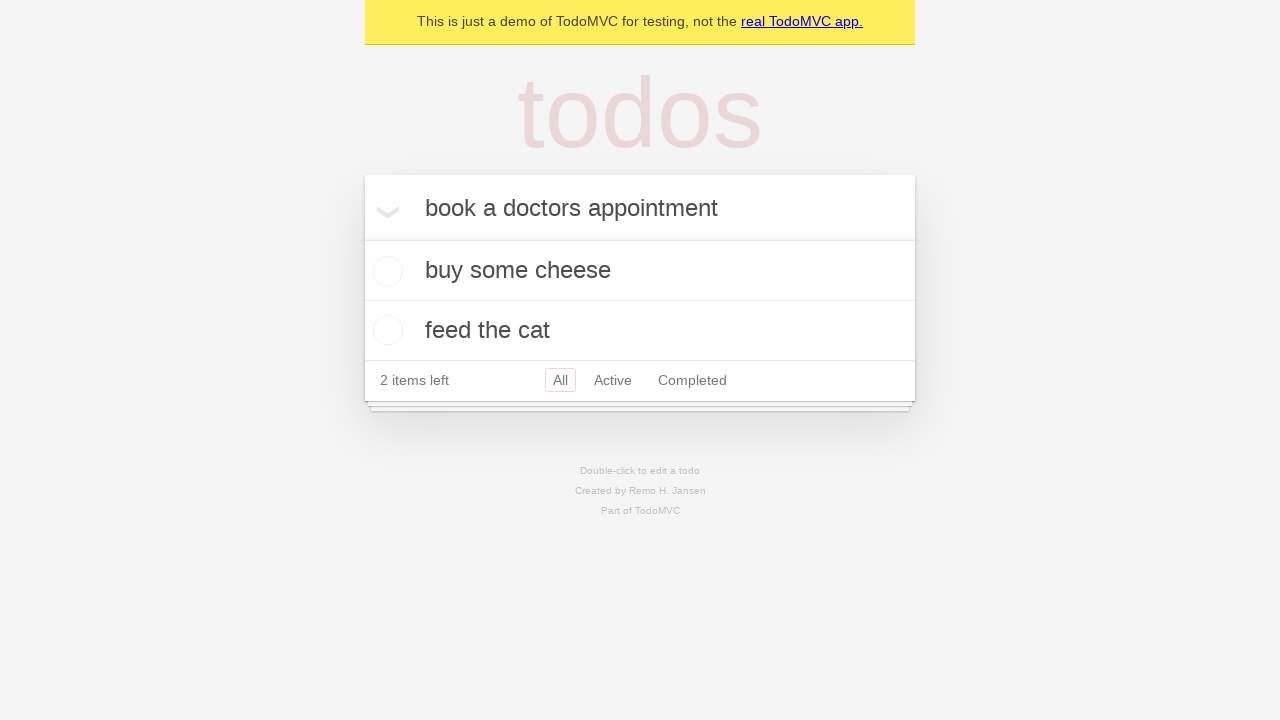

Pressed Enter to create third todo item on internal:attr=[placeholder="What needs to be done?"i]
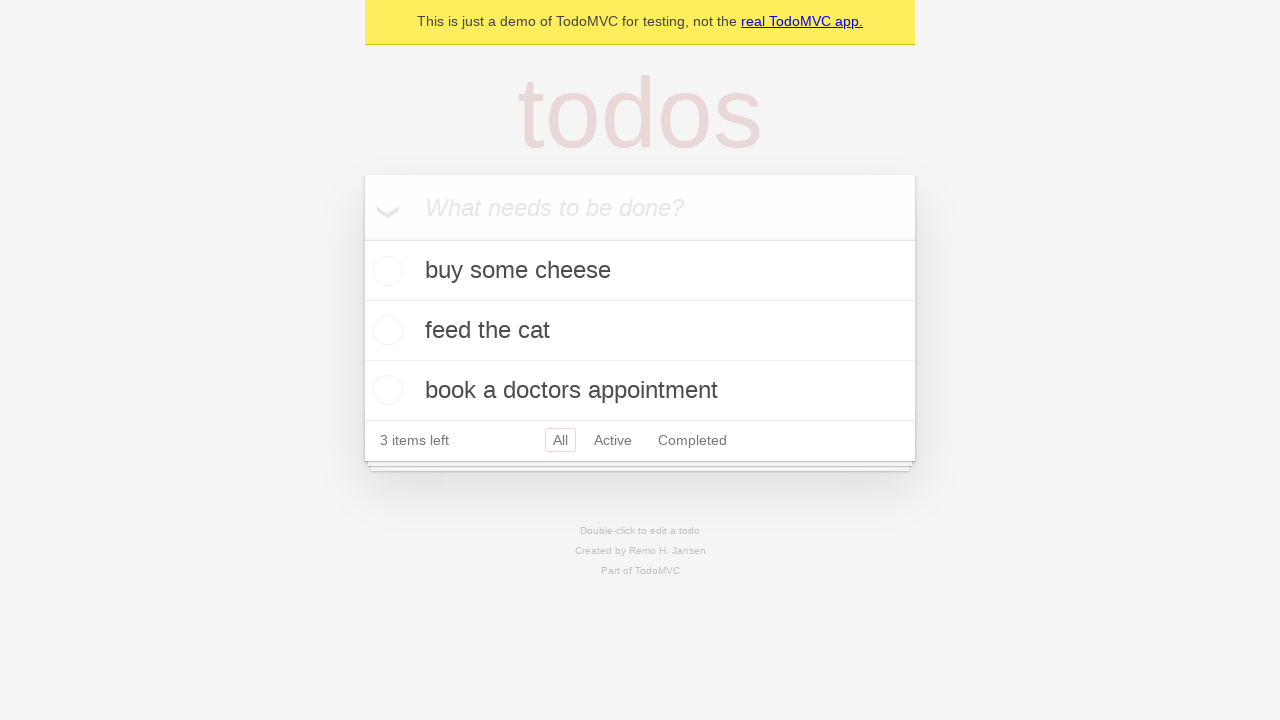

Checked 'Mark all as complete' checkbox to complete all items at (362, 238) on internal:label="Mark all as complete"i
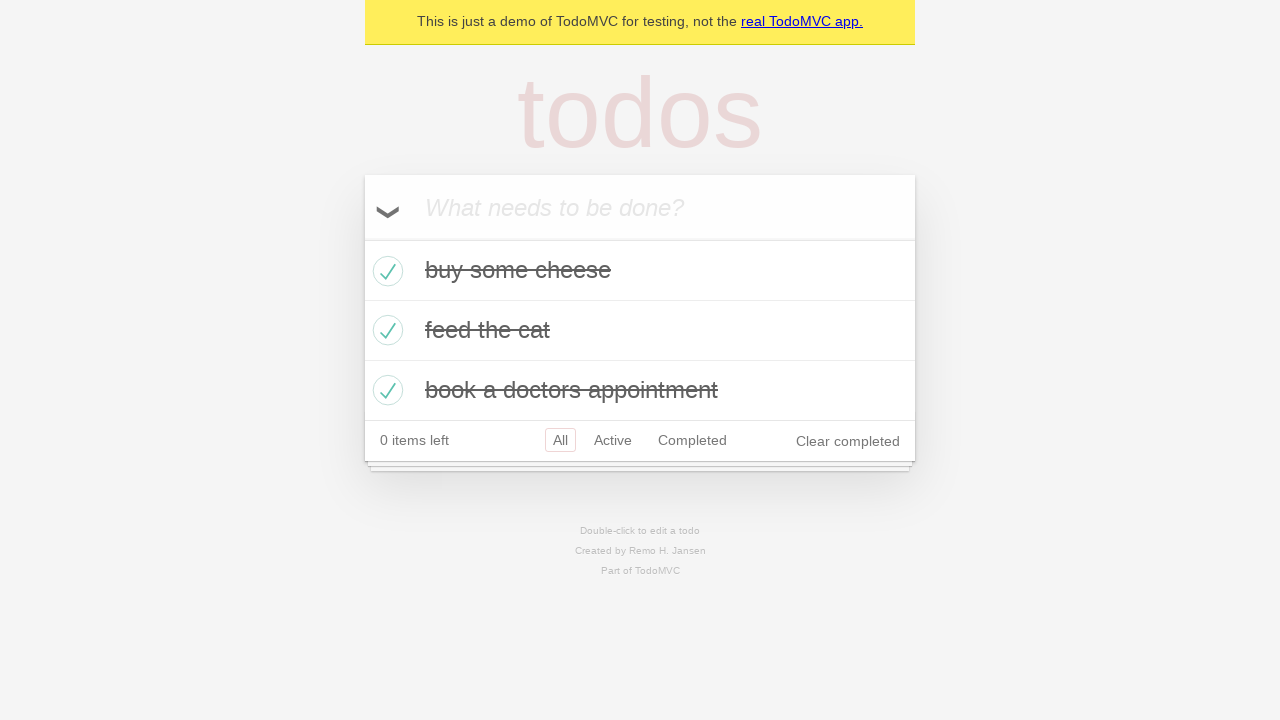

Unchecked the first todo item, marking it incomplete at (385, 271) on internal:testid=[data-testid="todo-item"s] >> nth=0 >> internal:role=checkbox
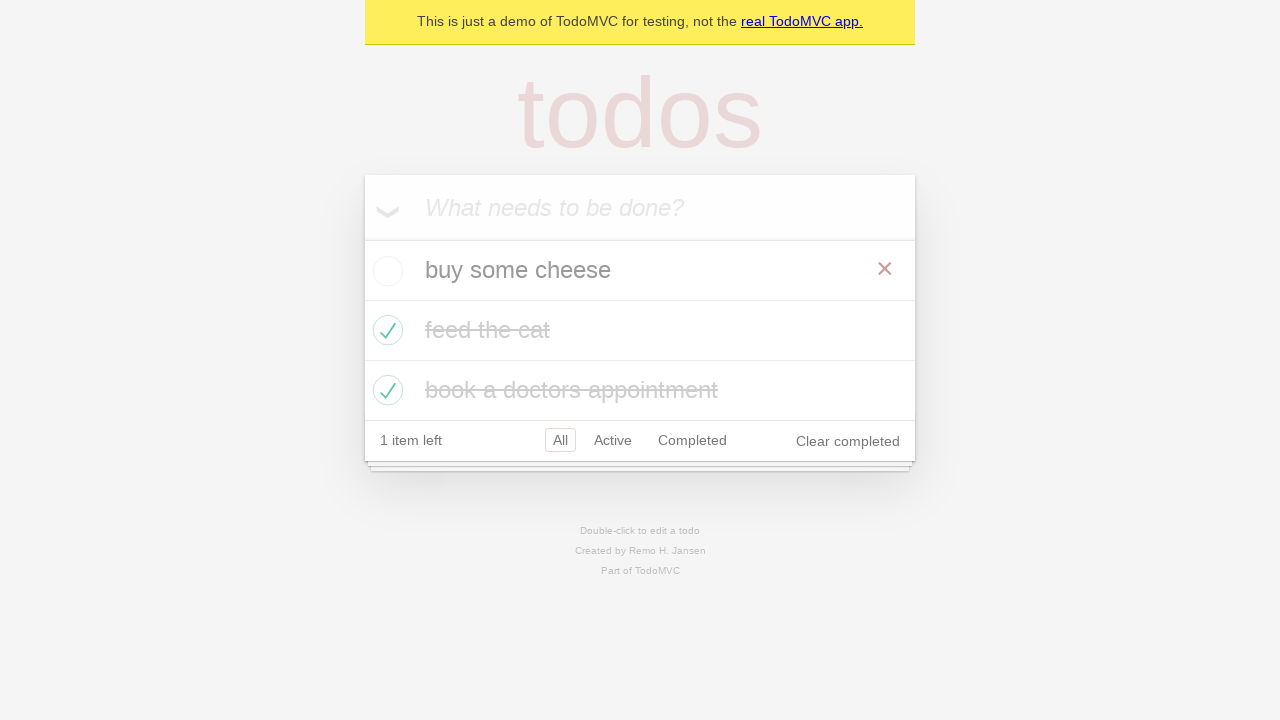

Checked the first todo item again, marking it complete at (385, 271) on internal:testid=[data-testid="todo-item"s] >> nth=0 >> internal:role=checkbox
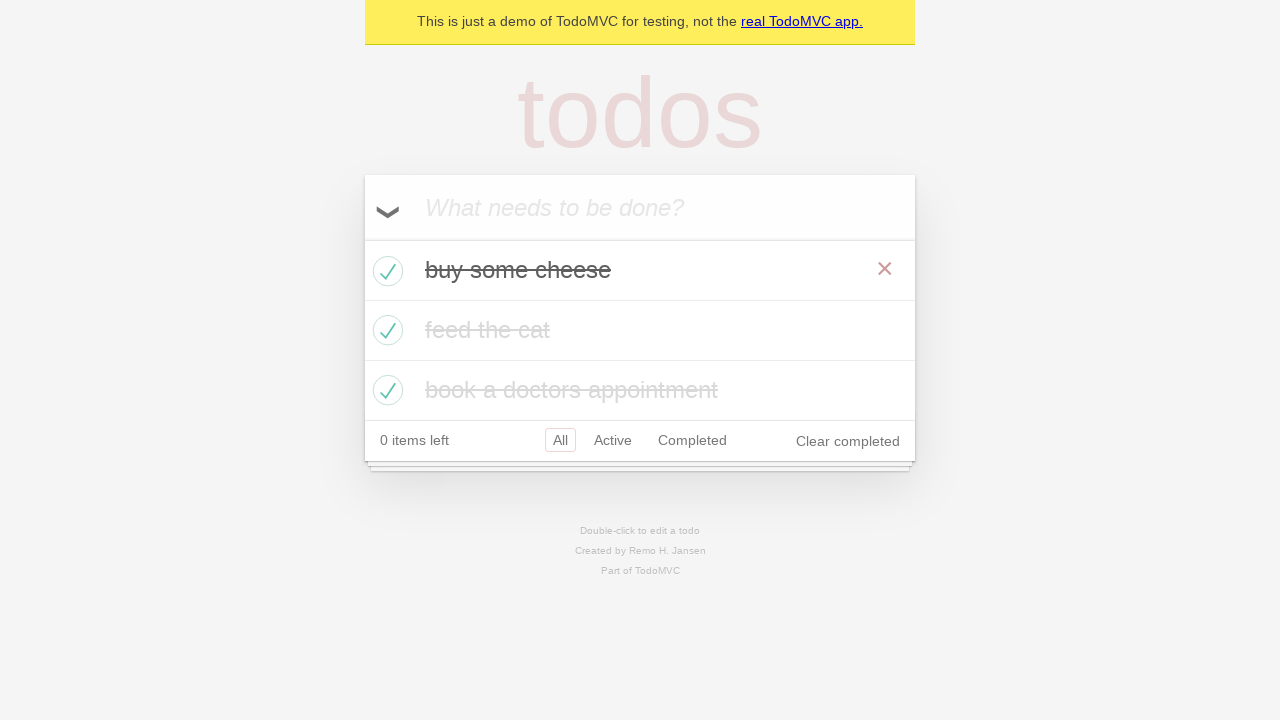

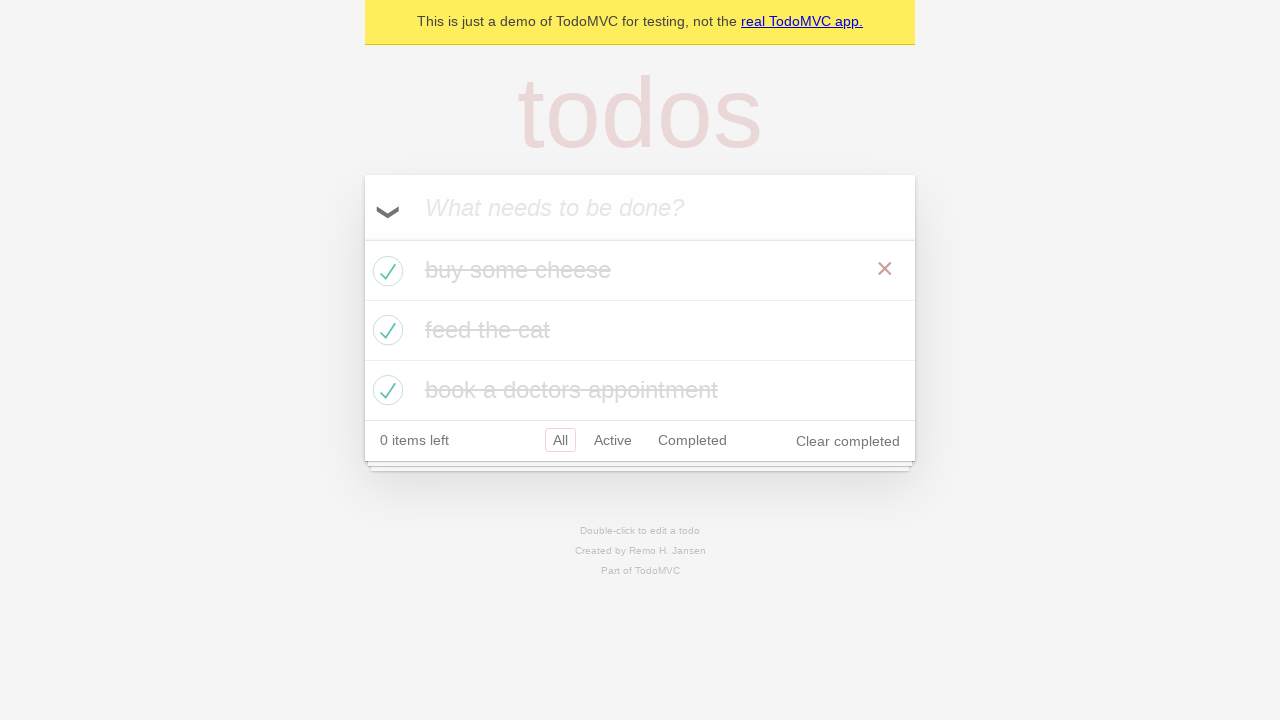